Tests filling out a form with valid details including text fields, dropdown selects, radio buttons, checkboxes, and a textarea, then submits the form

Starting URL: https://automationintesting.com/selenium/testpage/

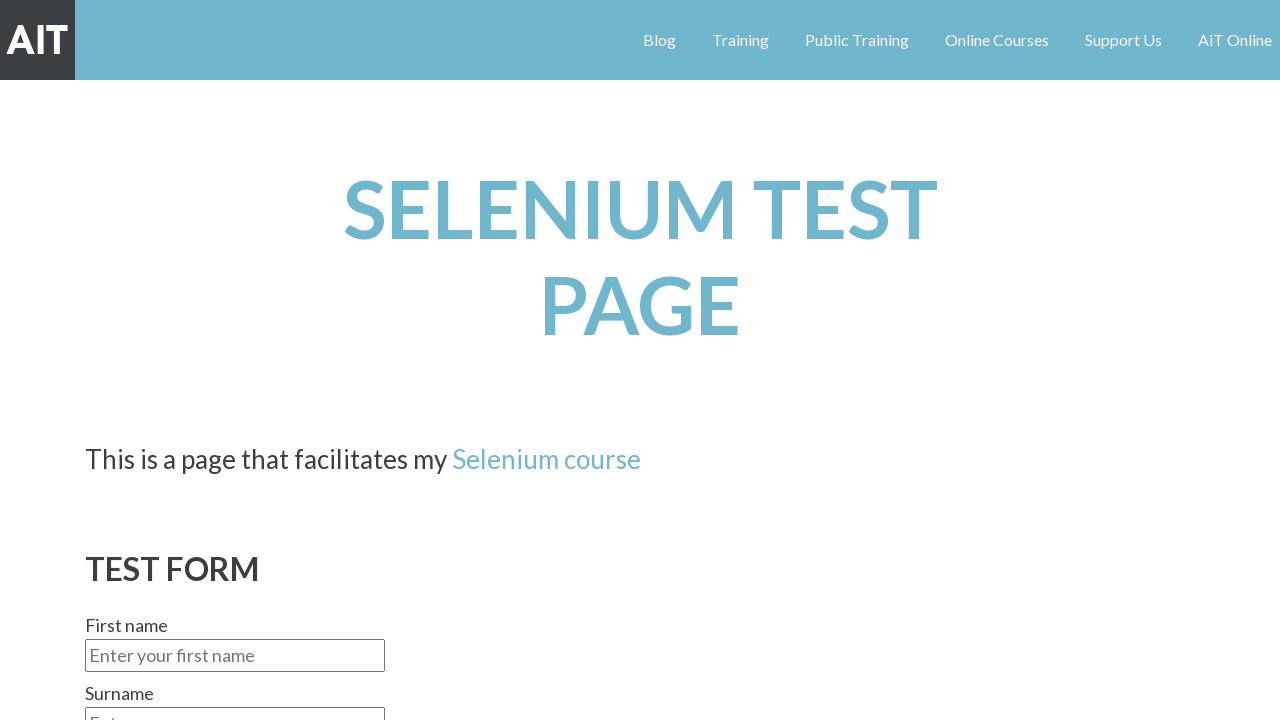

Filled first name field with 'Urs' on #firstname
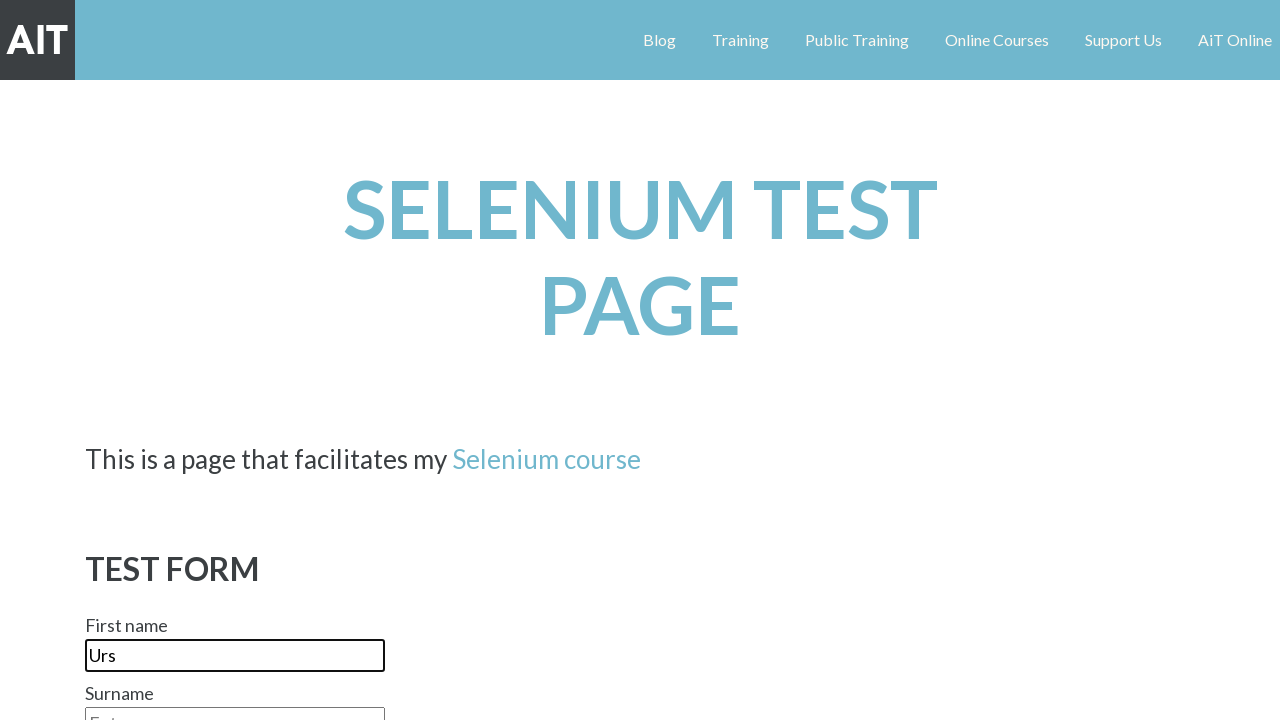

Filled surname field with 'Rust' on #surname
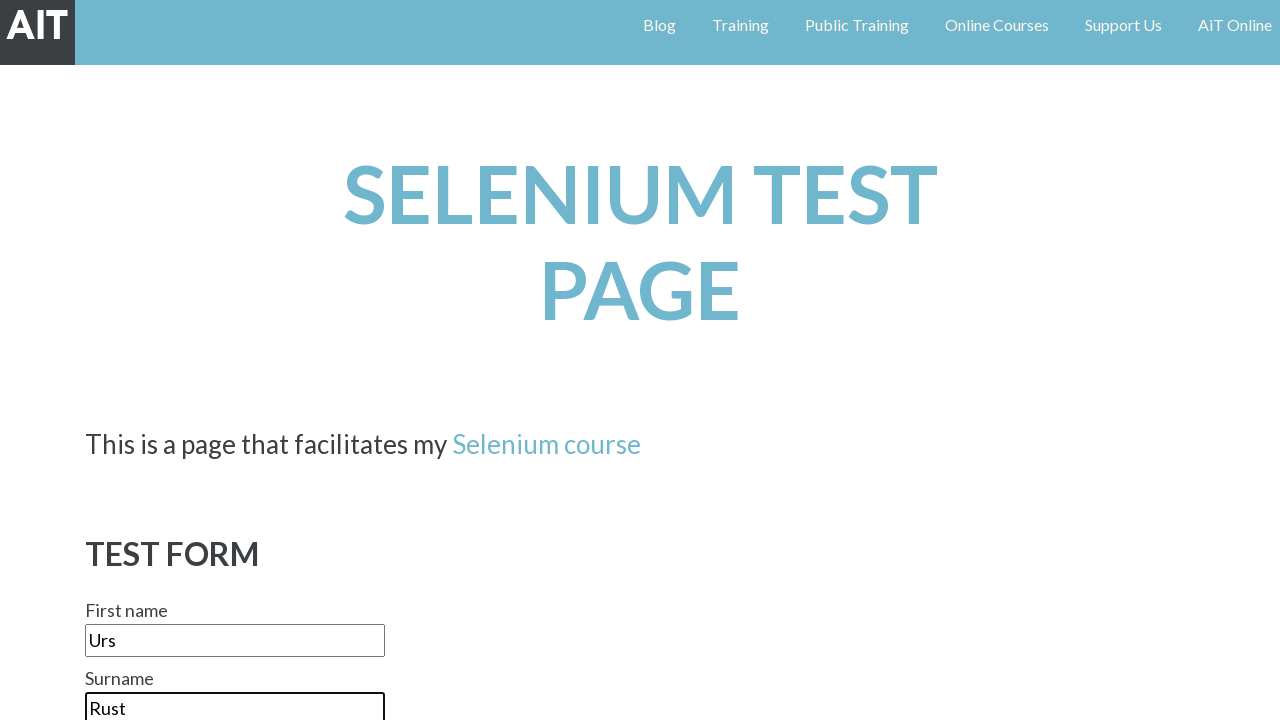

Selected 'Male' from gender dropdown on #gender
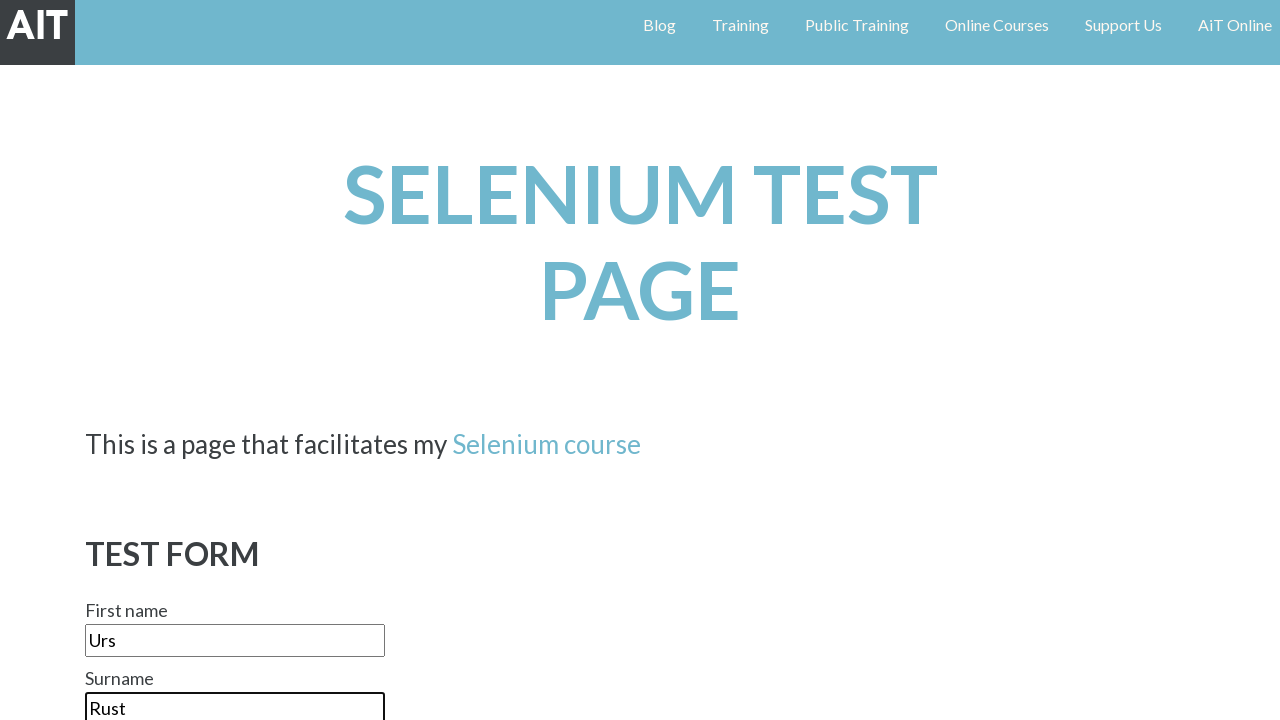

Clicked red radio button at (92, 361) on #red
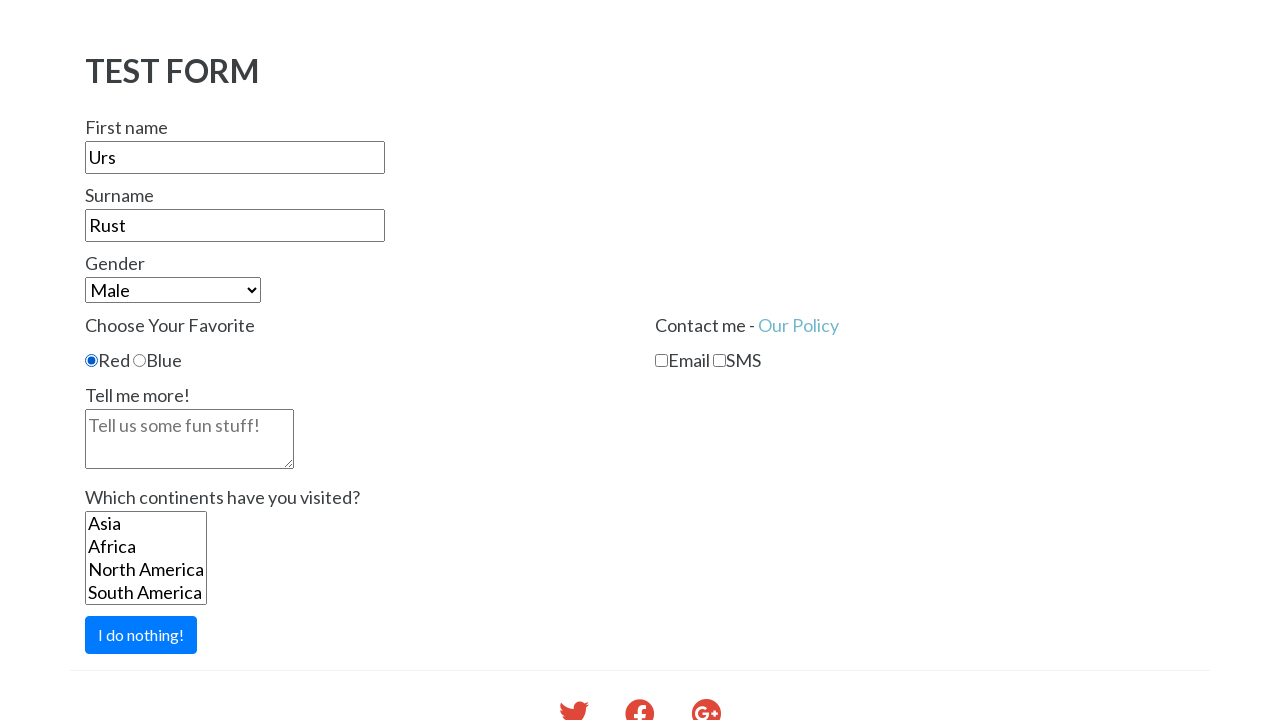

Filled textarea with test message on textarea
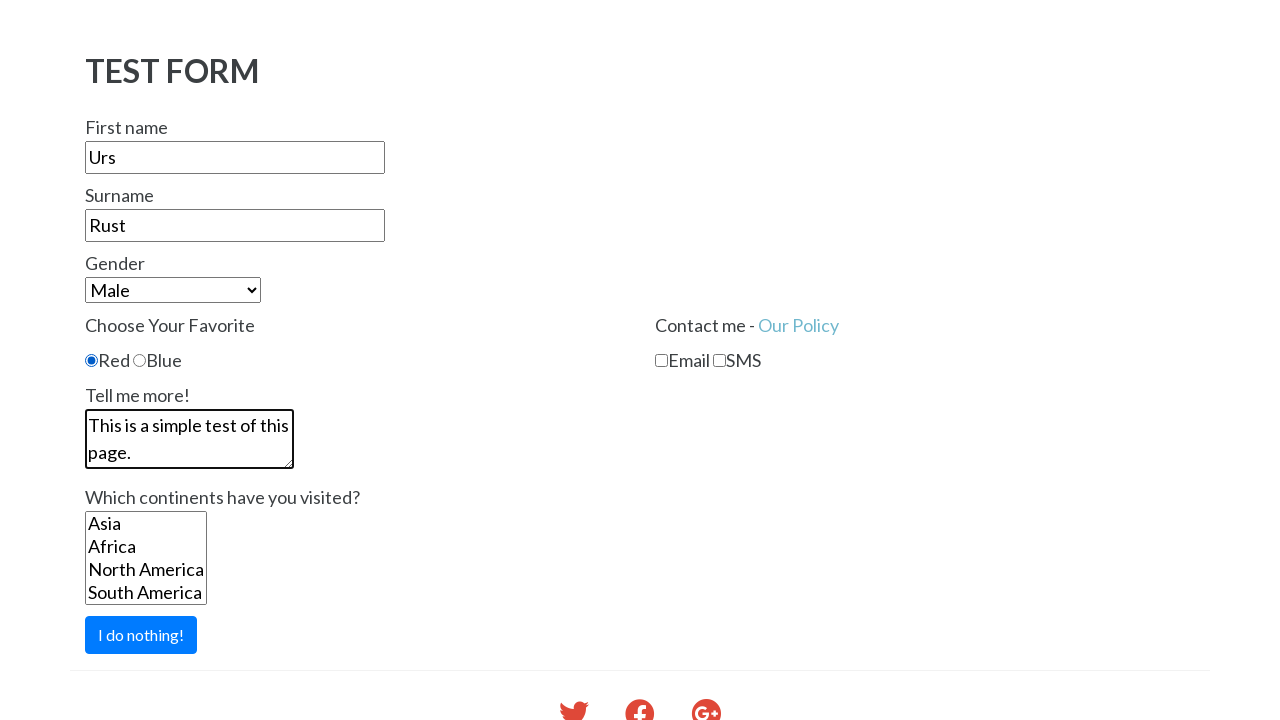

Selected 'Europe' from continent multi-select on #continent
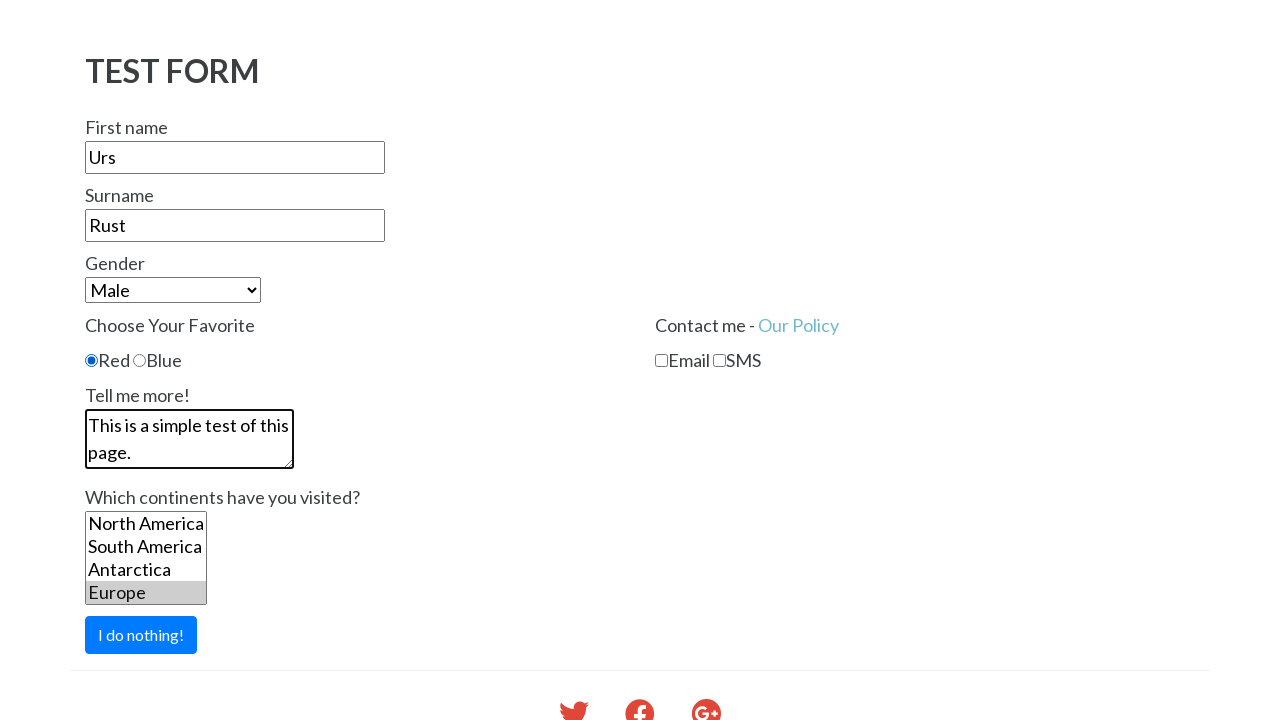

Selected 'Europe' and 'Asia' from continent multi-select on #continent
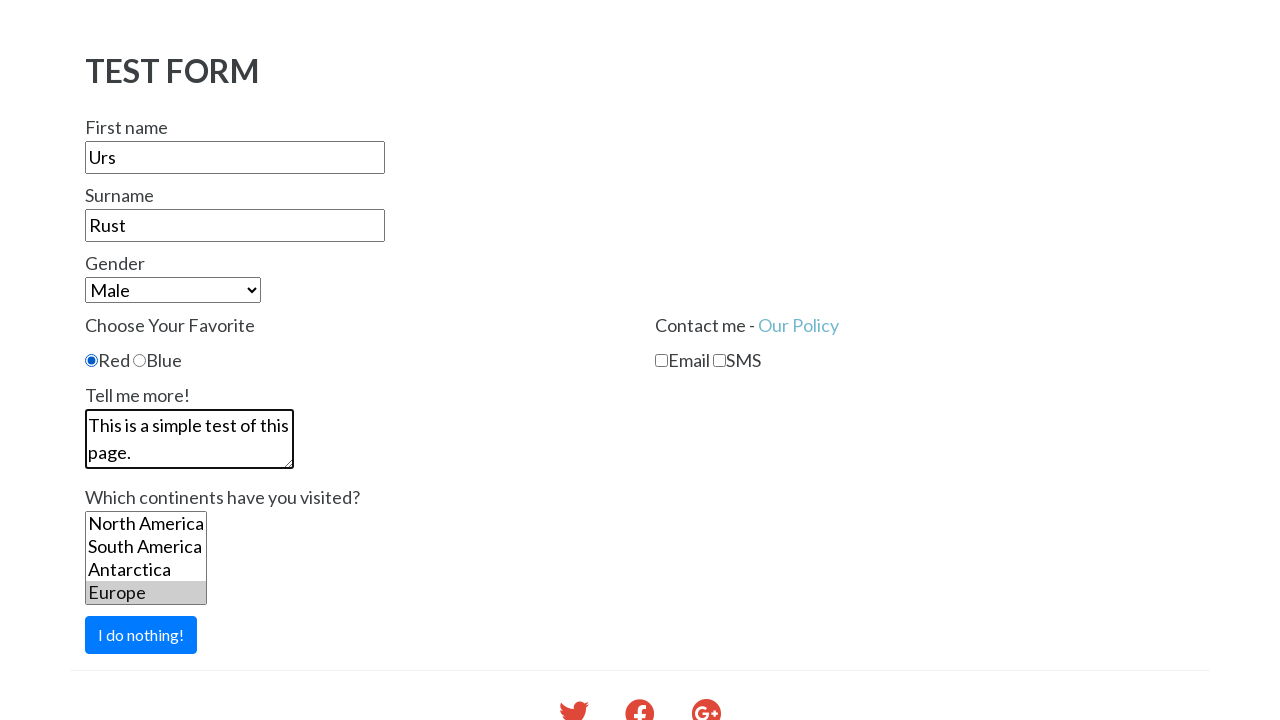

Clicked checkbox1 at (662, 361) on #checkbox1
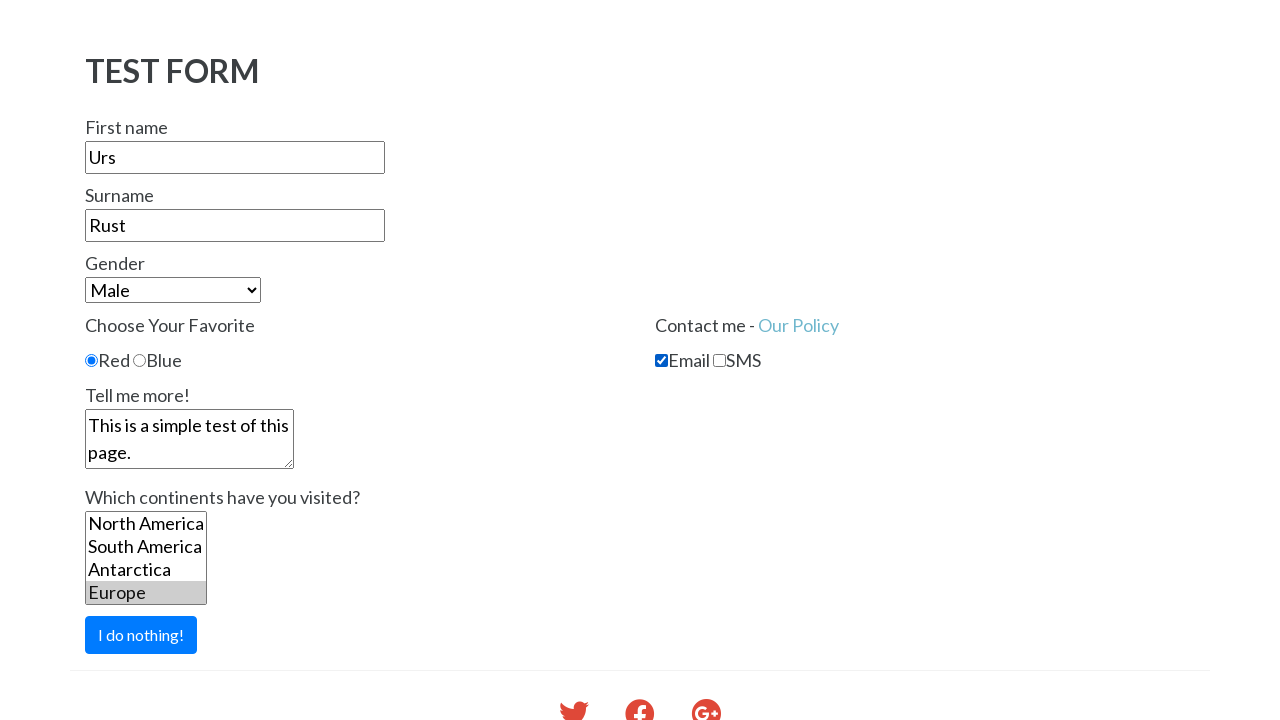

Clicked checkbox2 at (720, 361) on #checkbox2
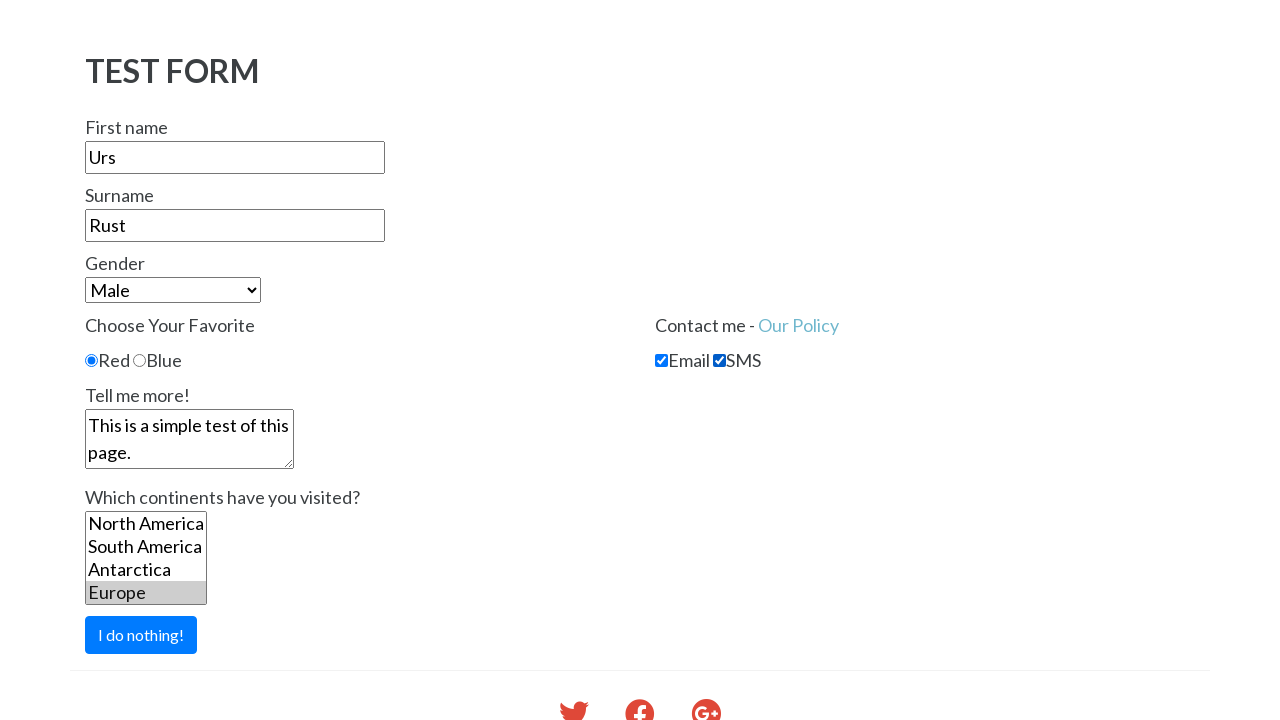

Clicked submit button to submit the form at (141, 635) on #submitbutton
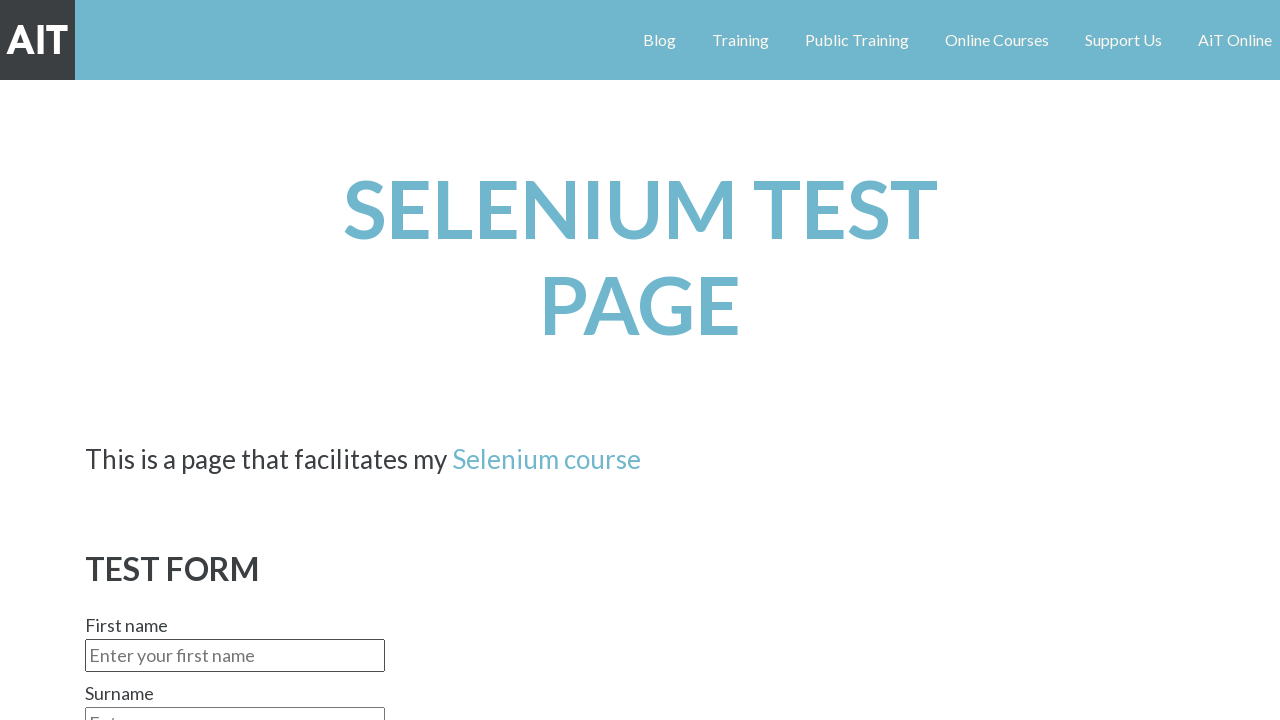

Verified first name field is present after form submission
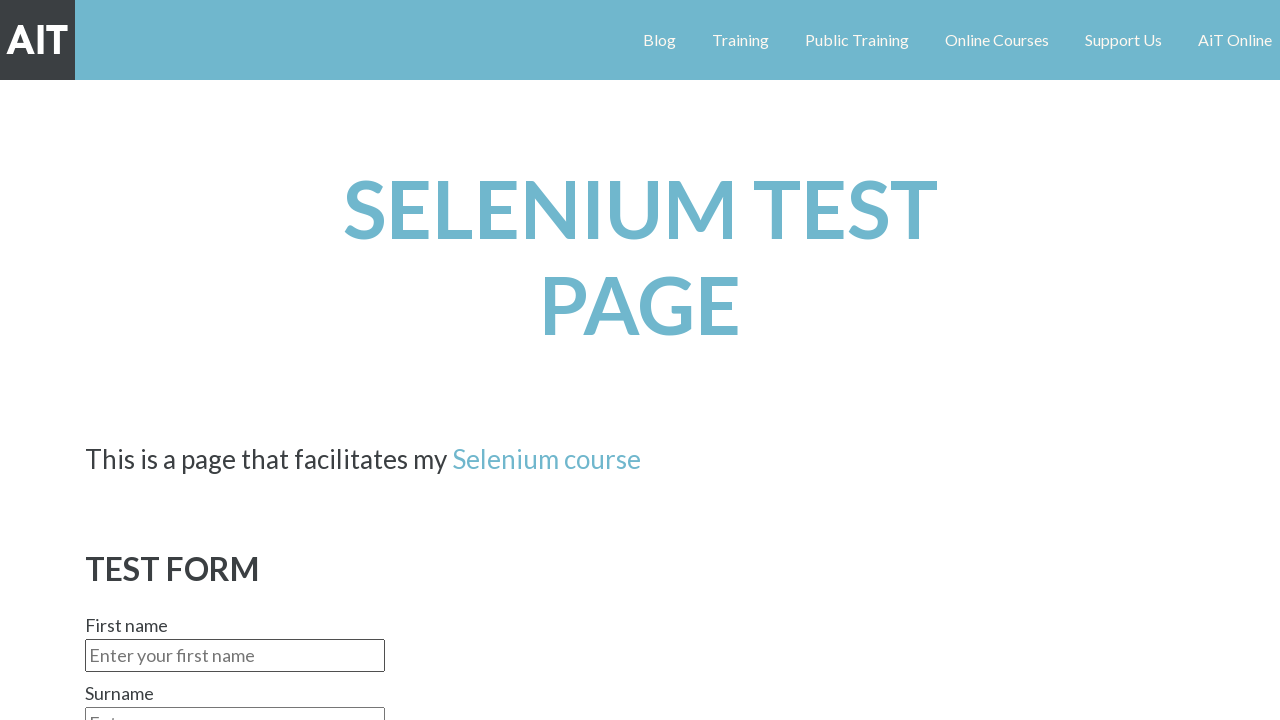

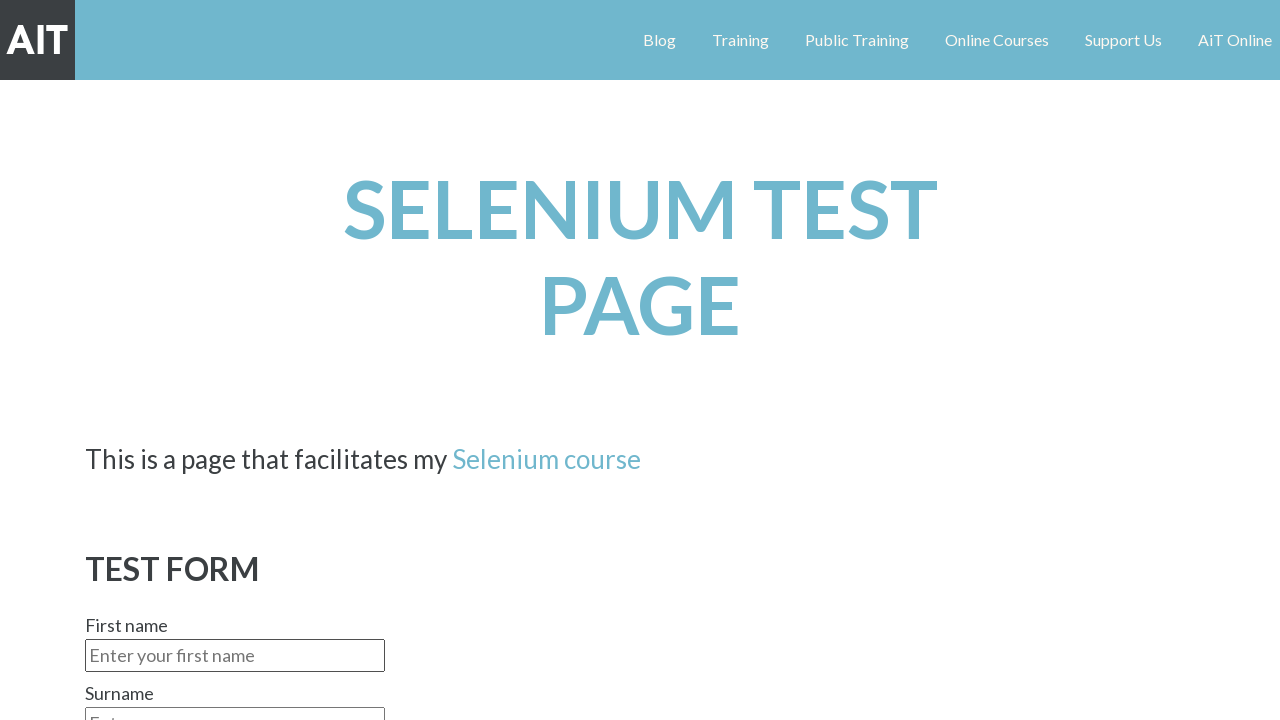